Tests basic browser navigation by visiting a personal portfolio site, then navigating to a GitHub profile page, and using browser back/forward navigation

Starting URL: https://furkanaygur.netlify.app

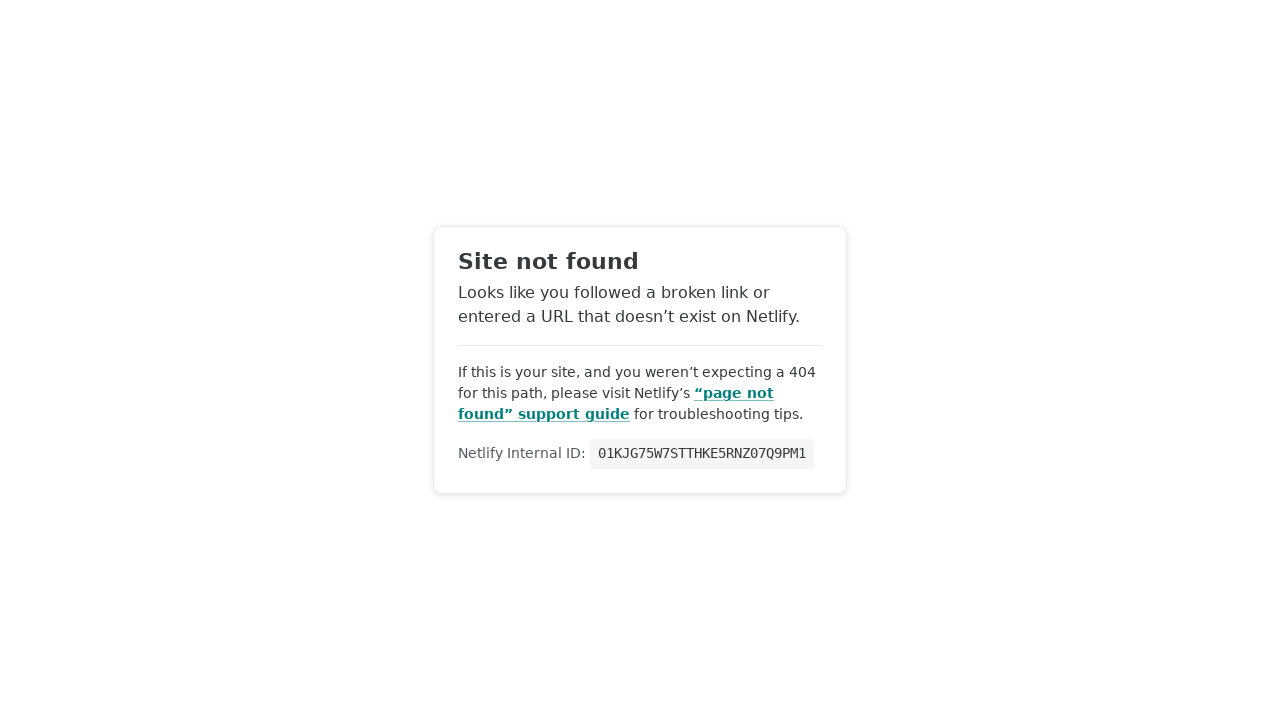

Set viewport to 1920x1080
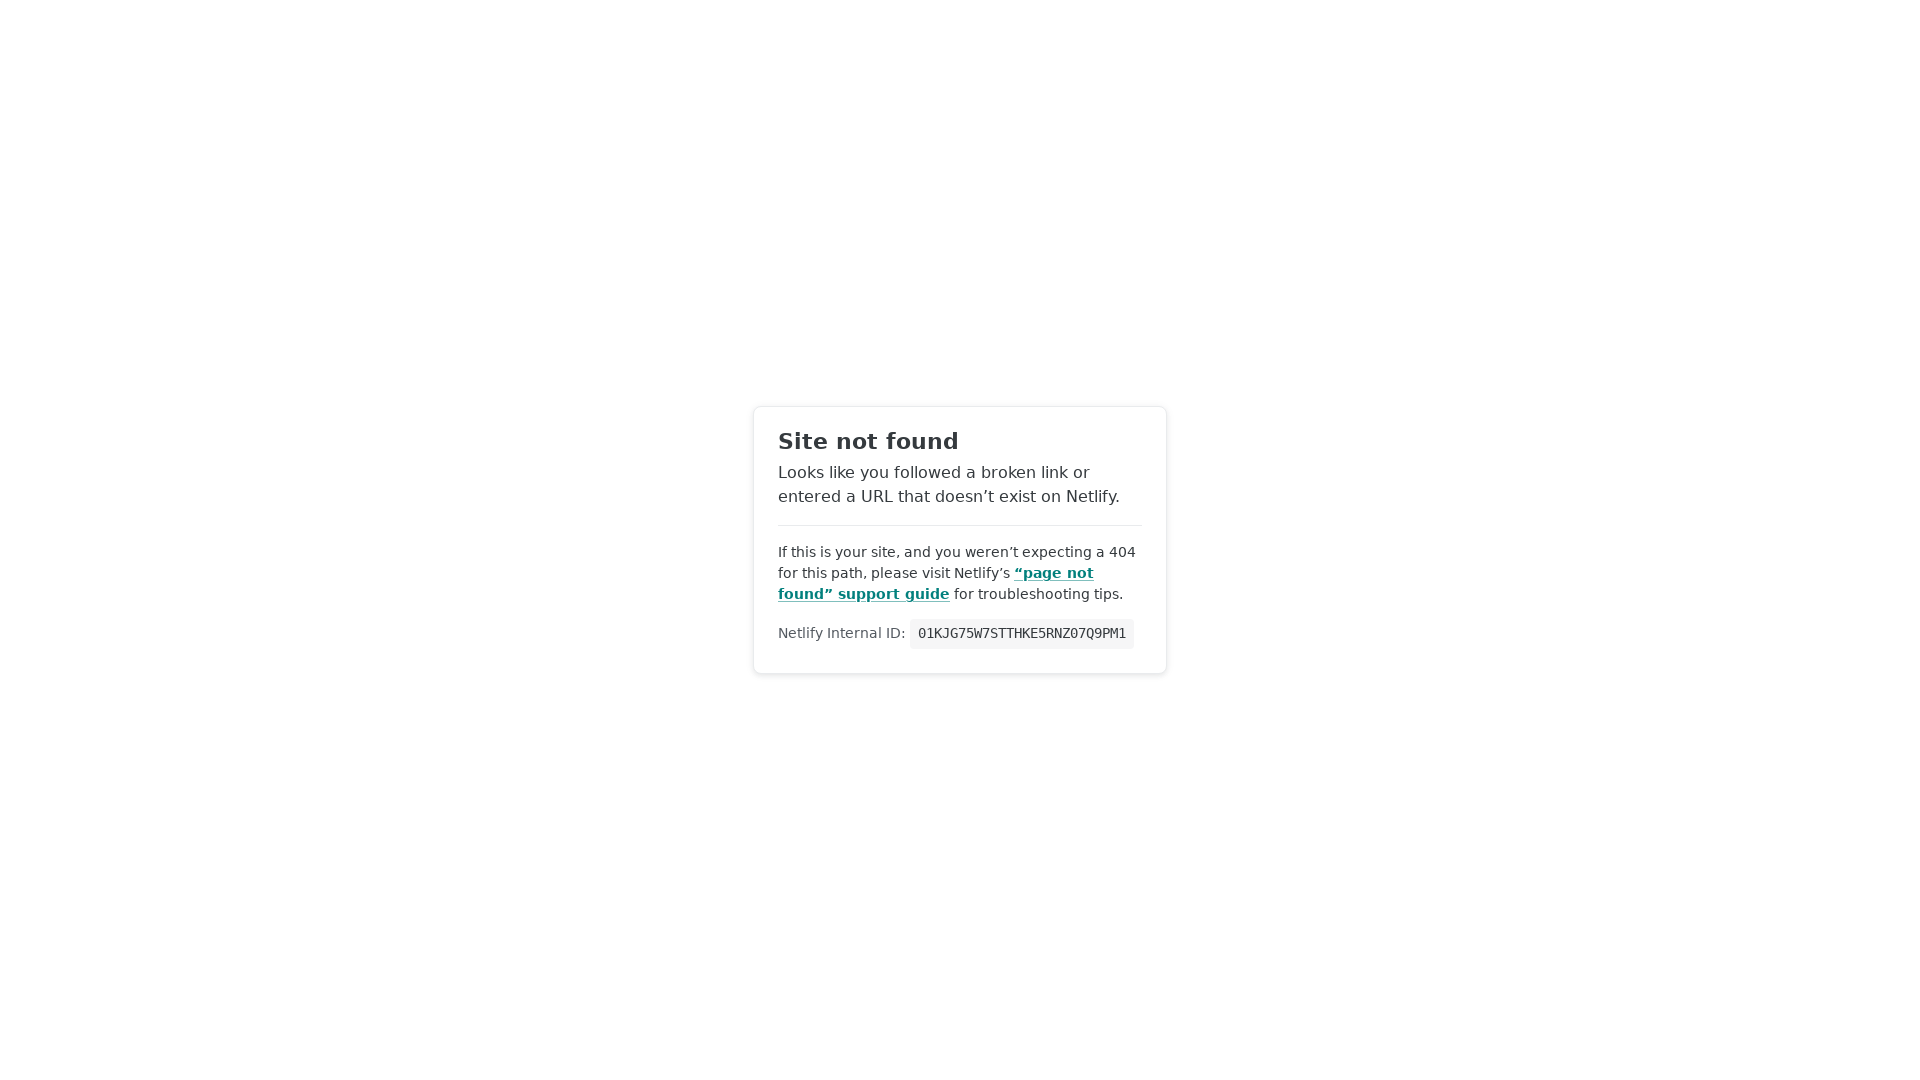

Navigated to GitHub profile page at https://github.com/furkanaygur
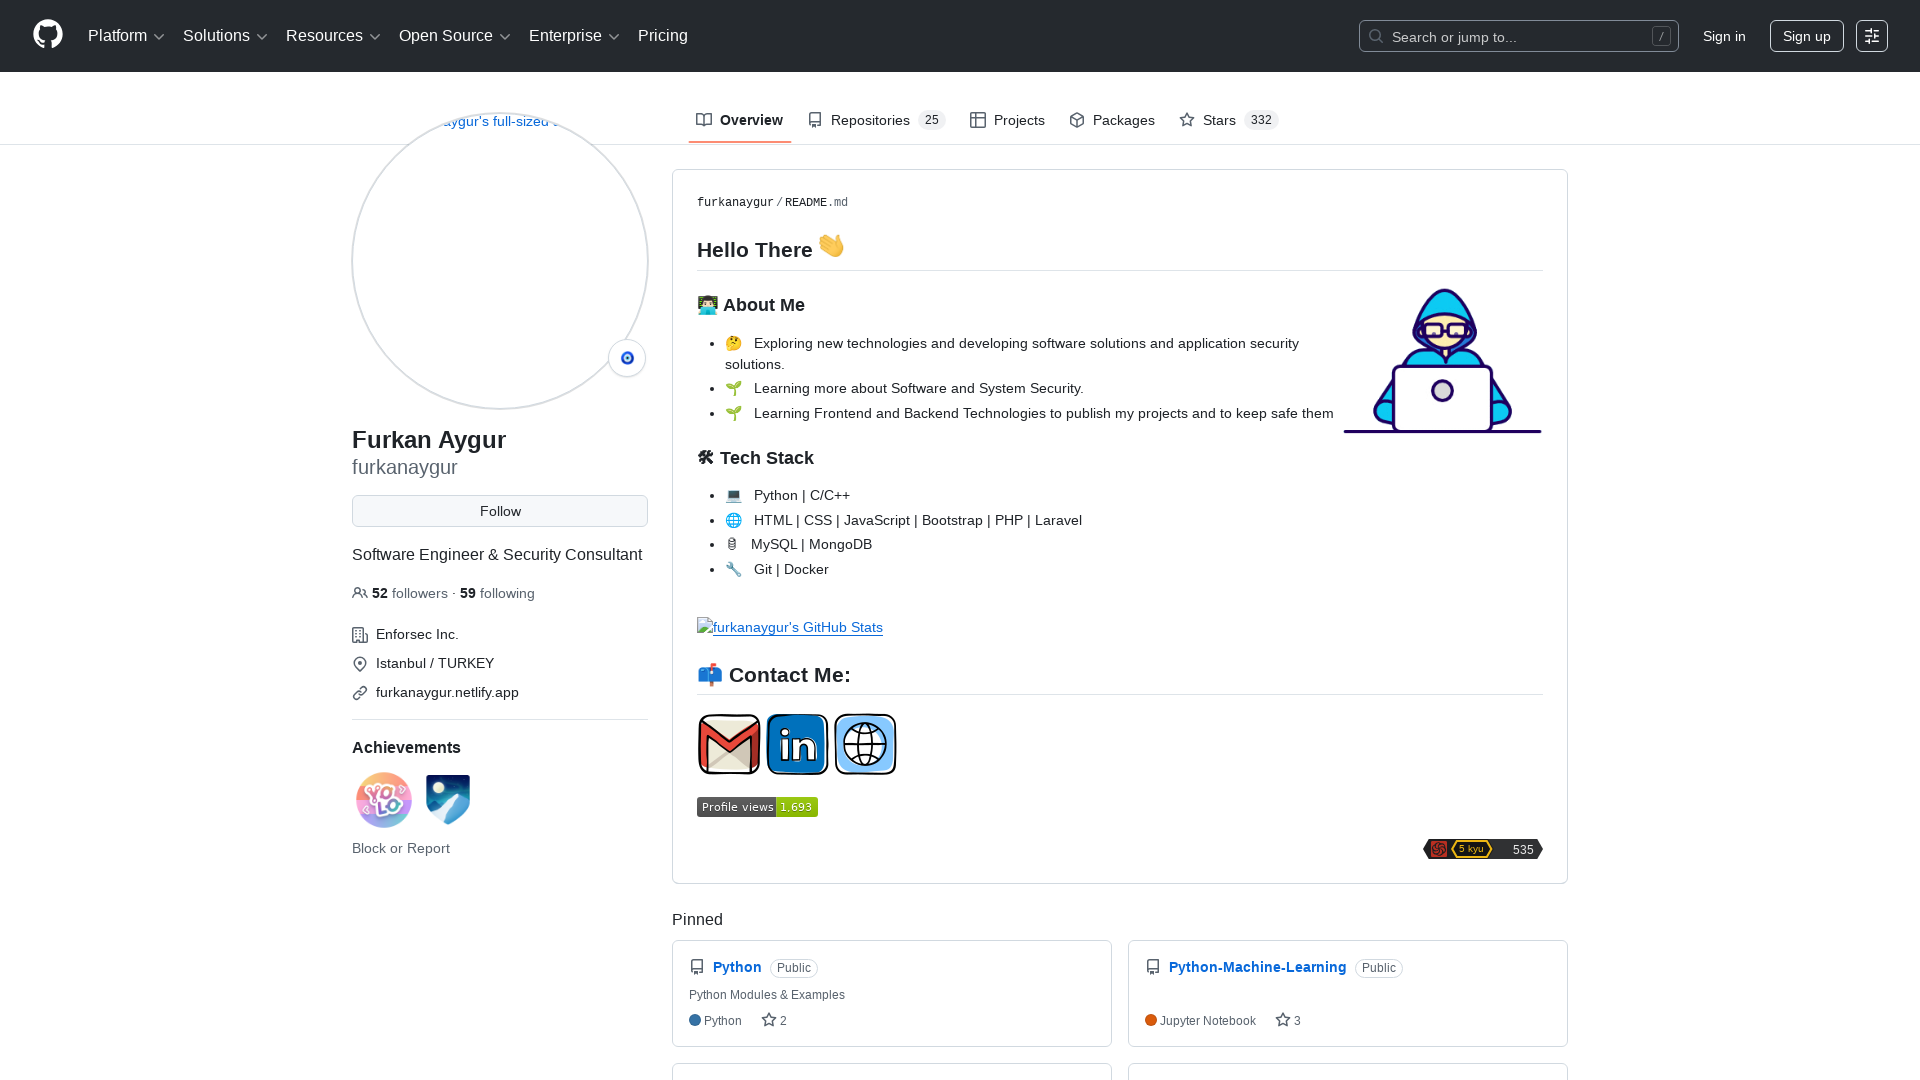

Navigated back to previous page (portfolio site)
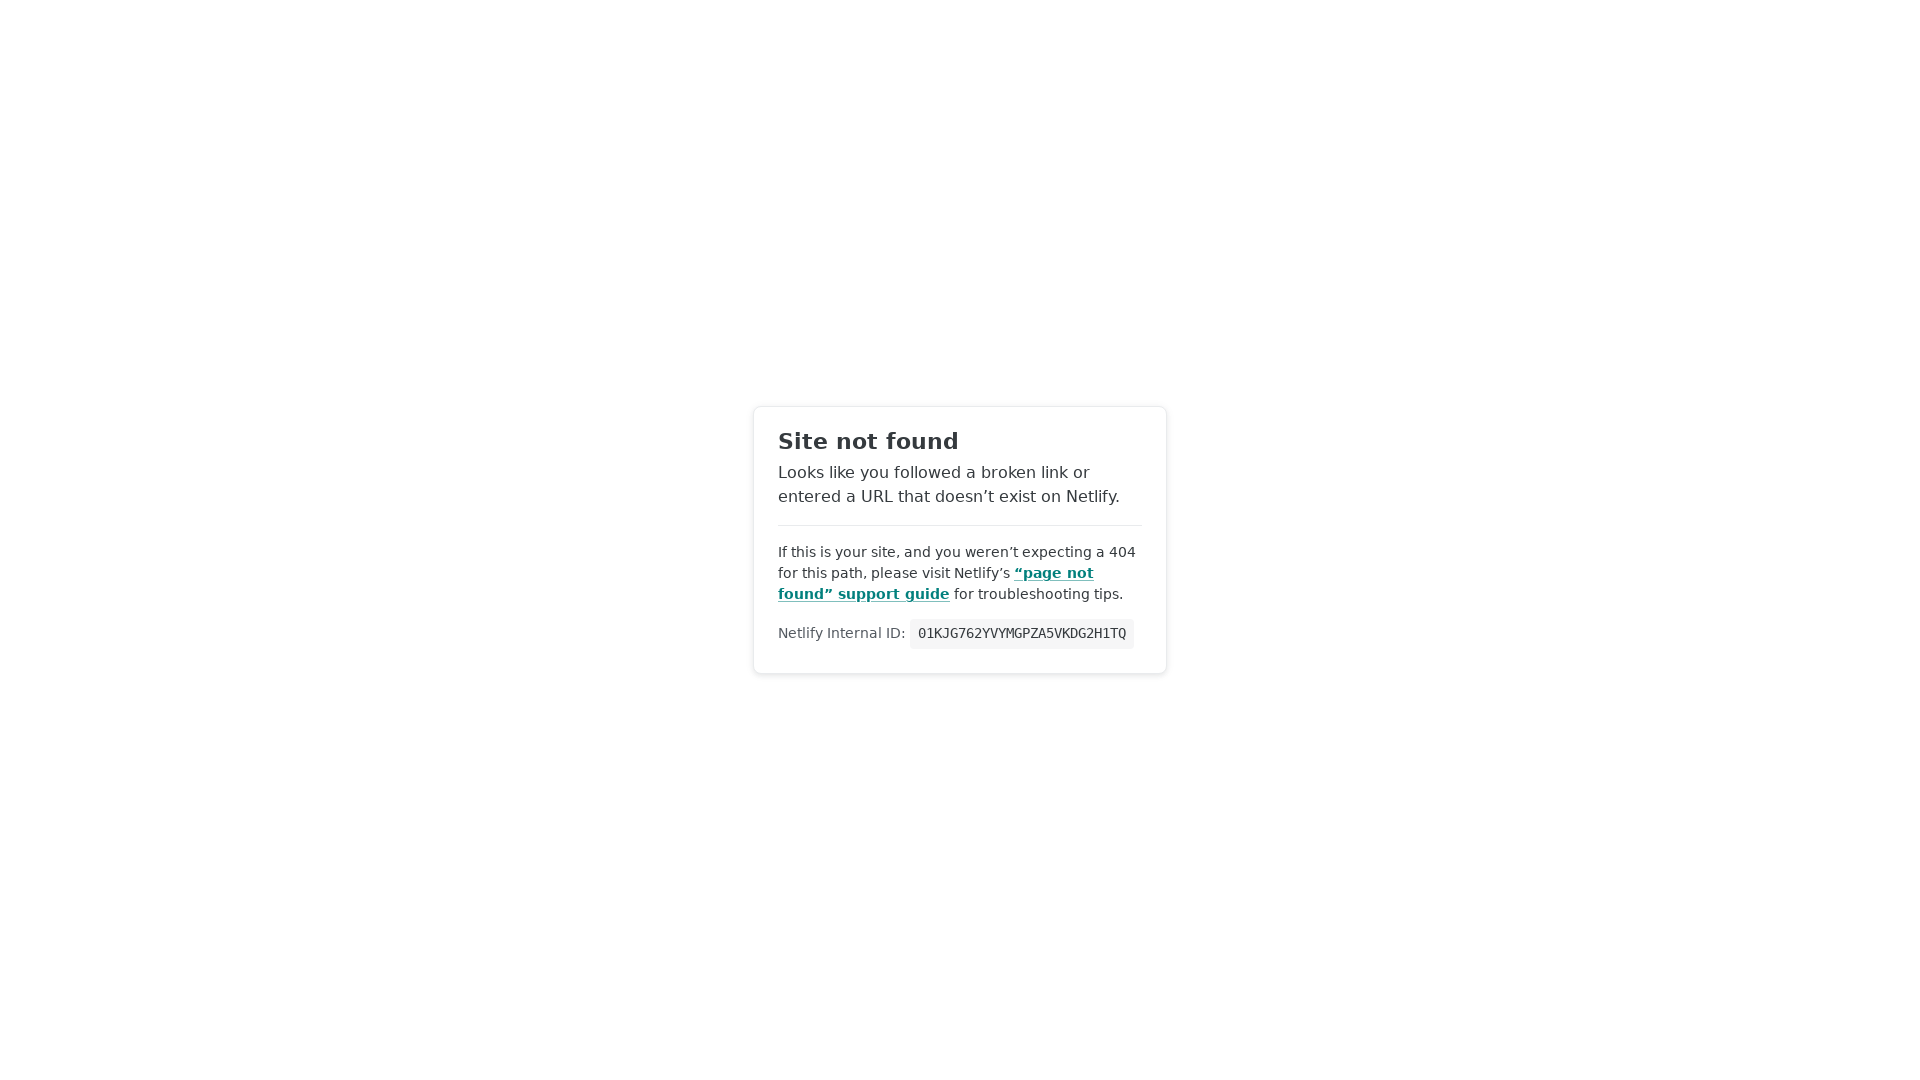

Navigated forward to GitHub profile page
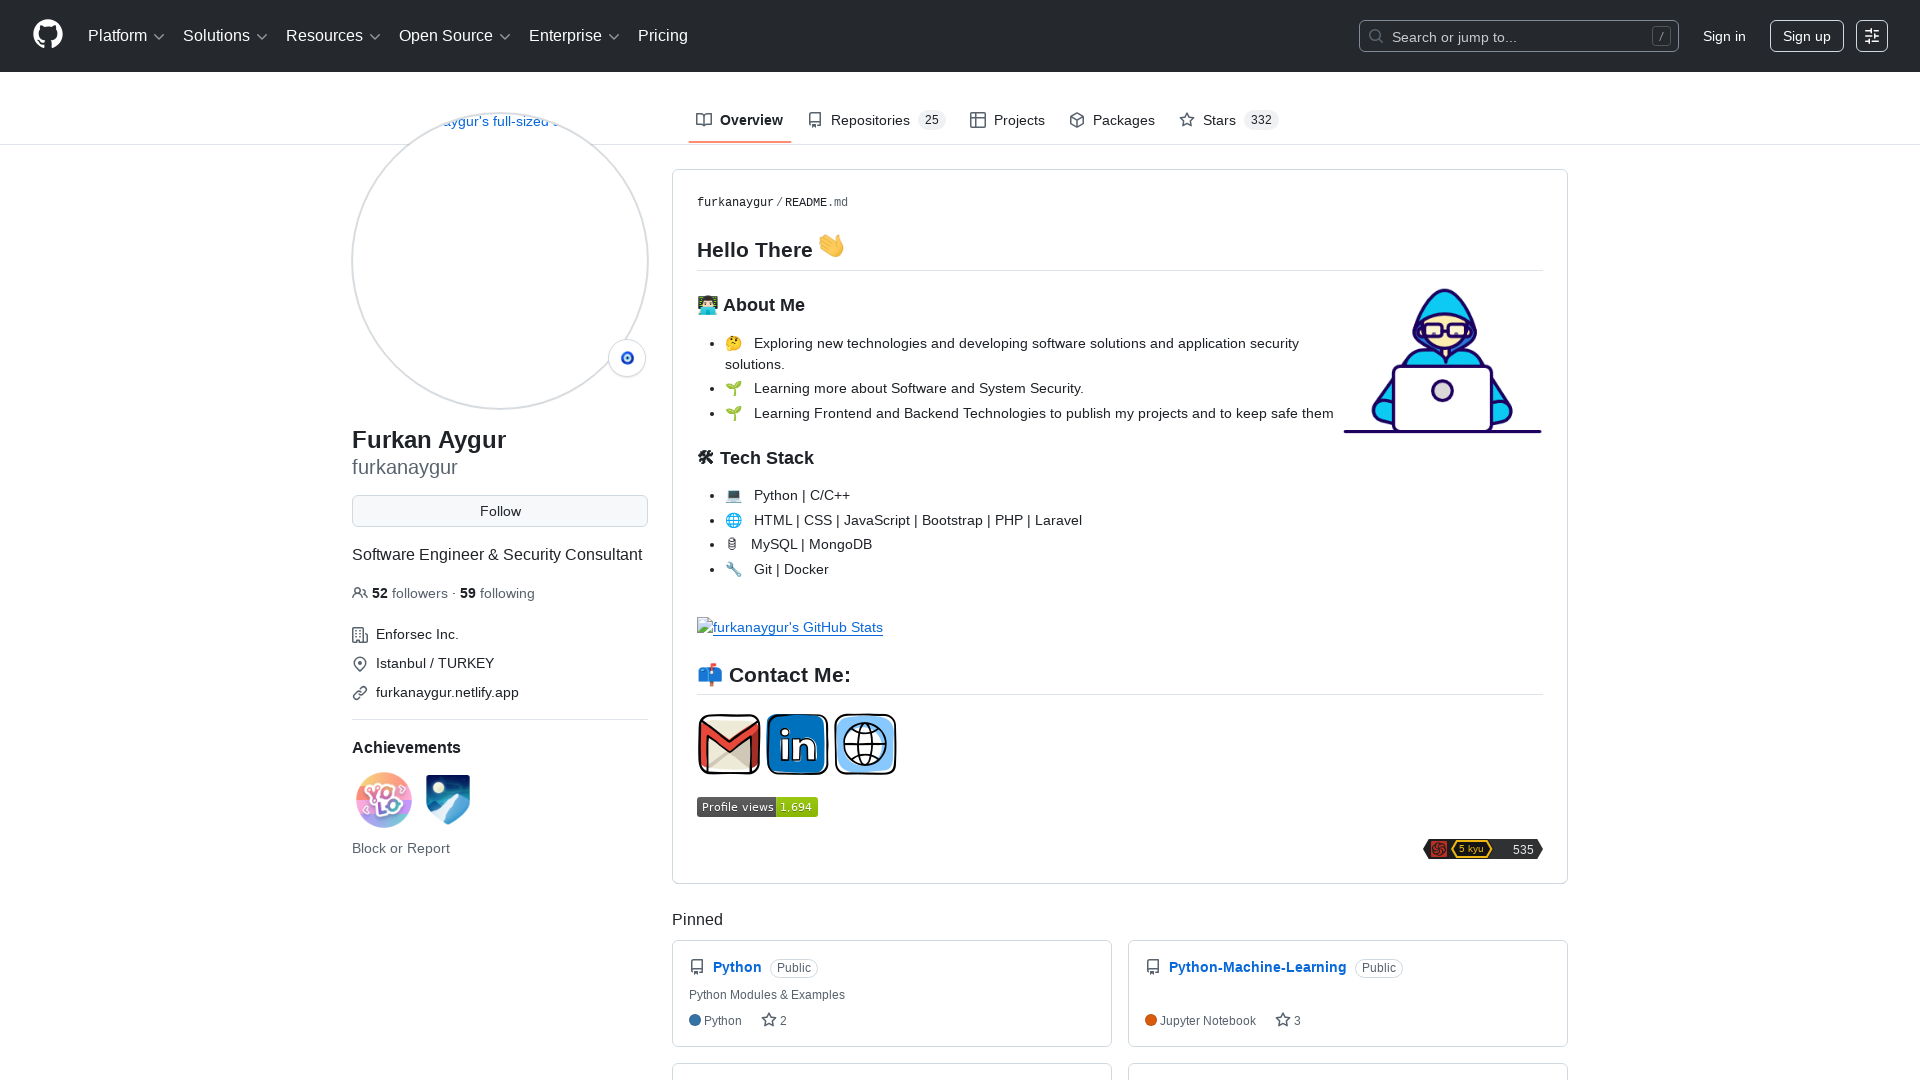

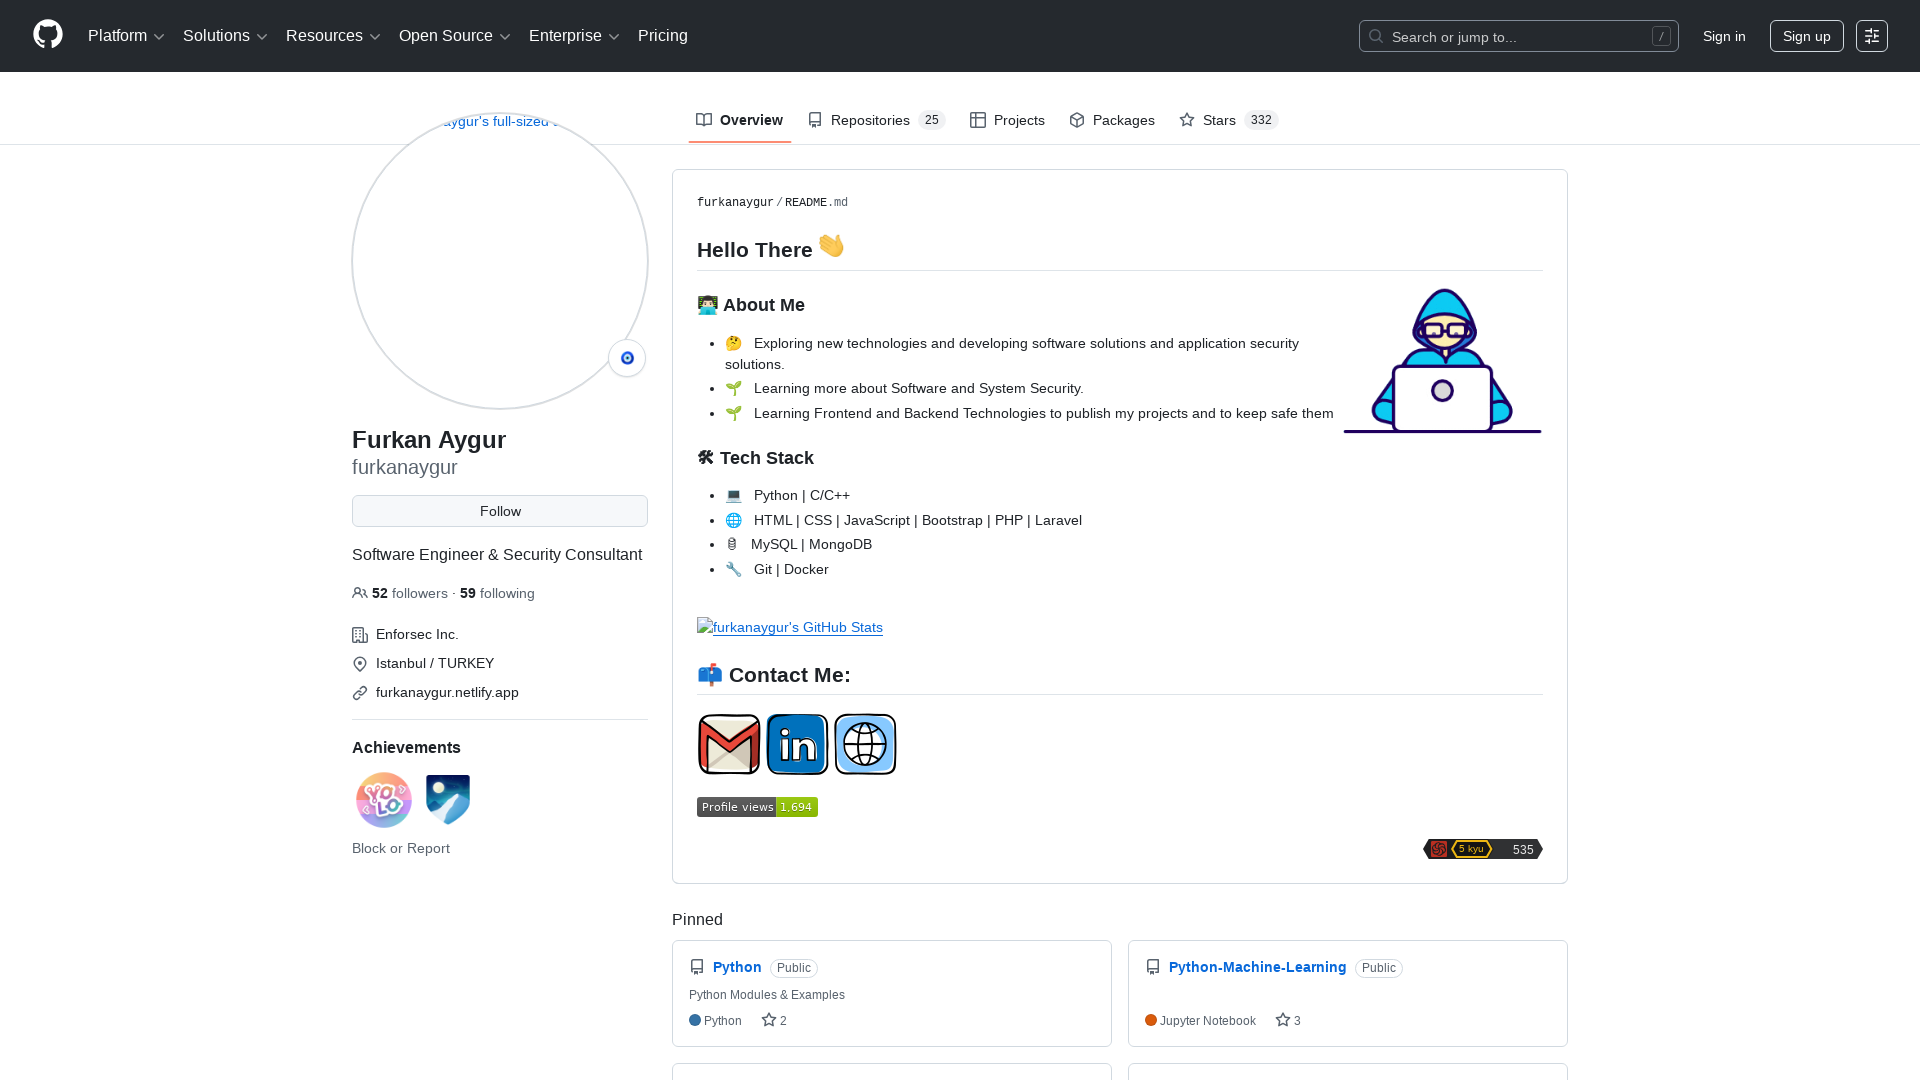